Tests browser back navigation by clicking a link to navigate to a new page, then using browser back to return to the original page

Starting URL: https://kristinek.github.io/site/examples/po

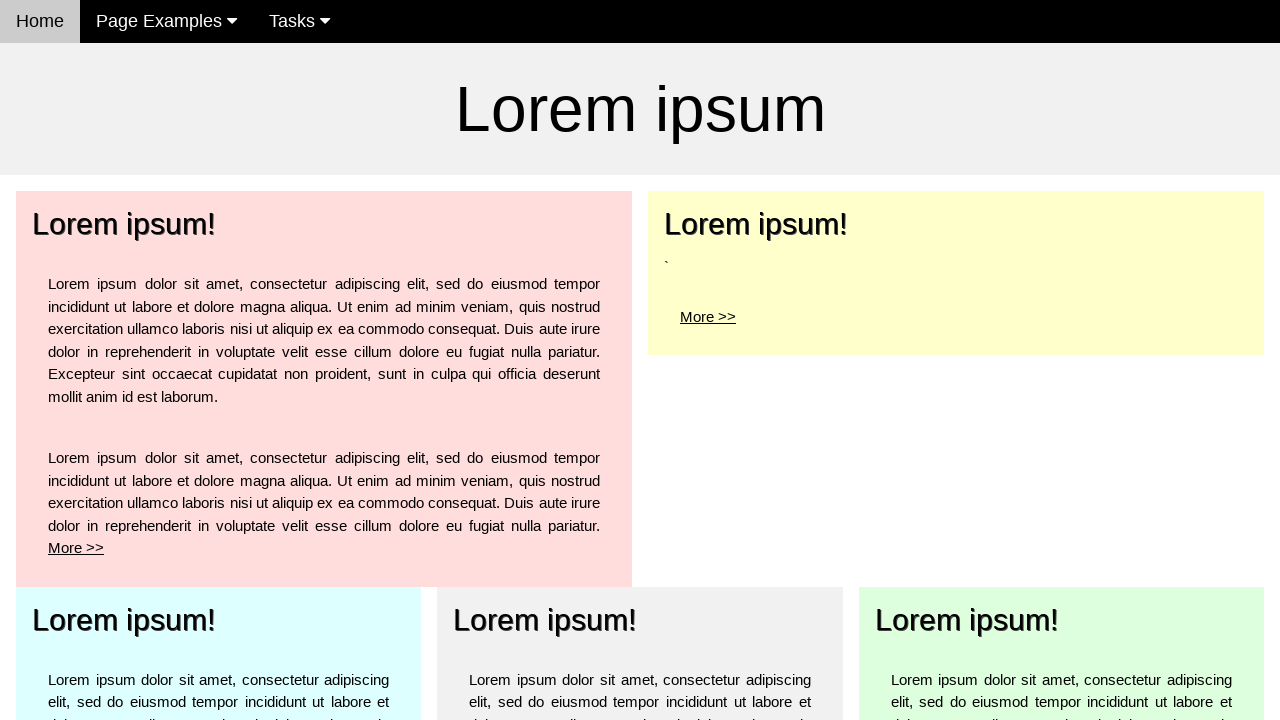

Clicked 'More' link for the top left element at (76, 548) on a:has-text('More')
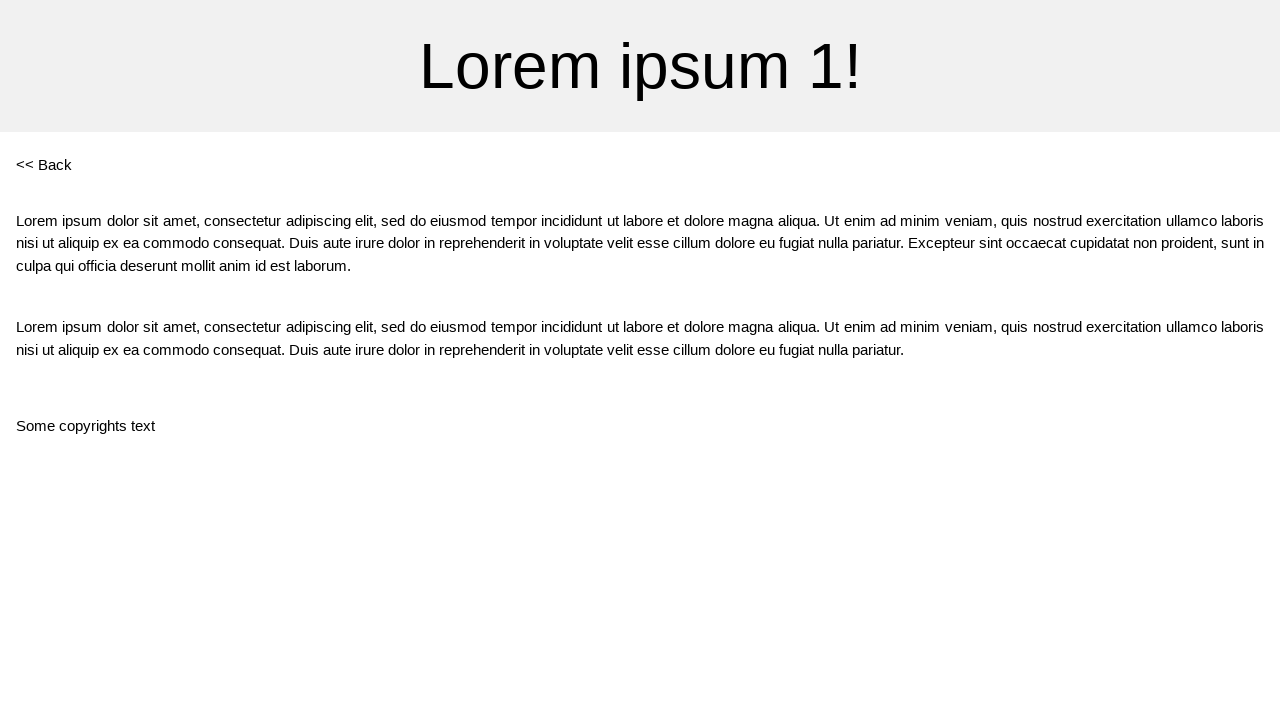

Verified URL changed to po1 page
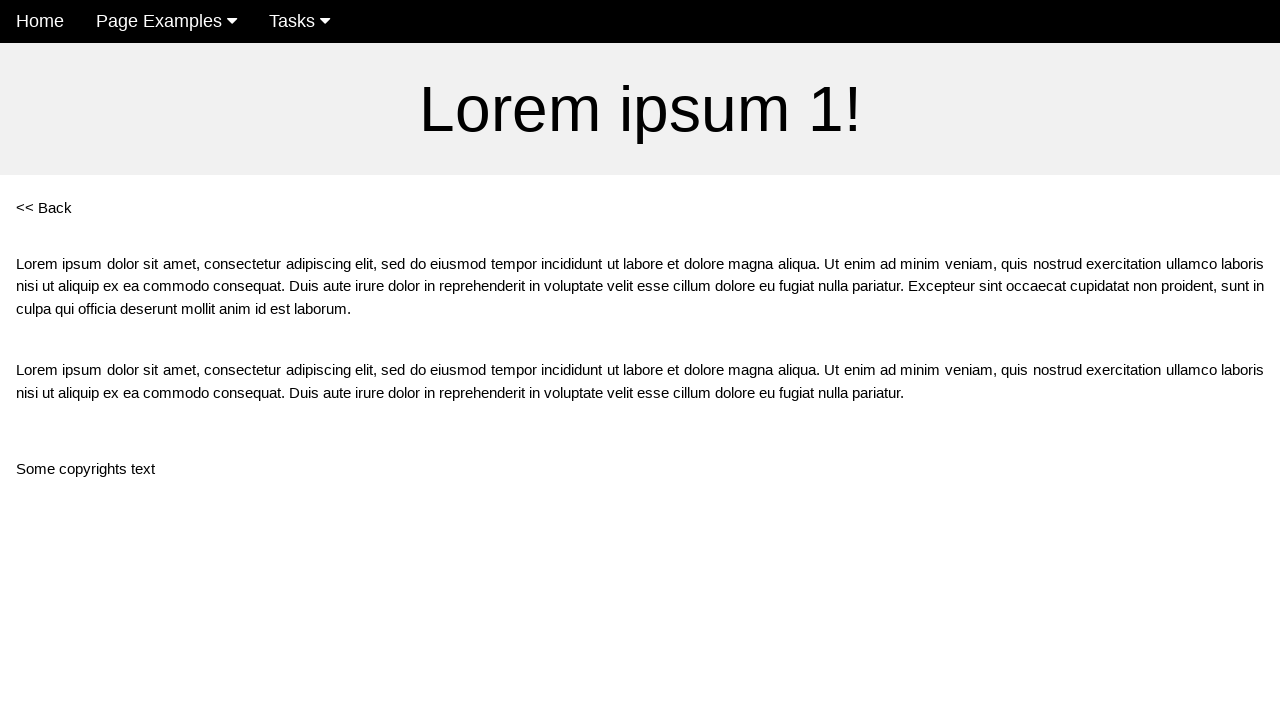

Navigated back using browser back button
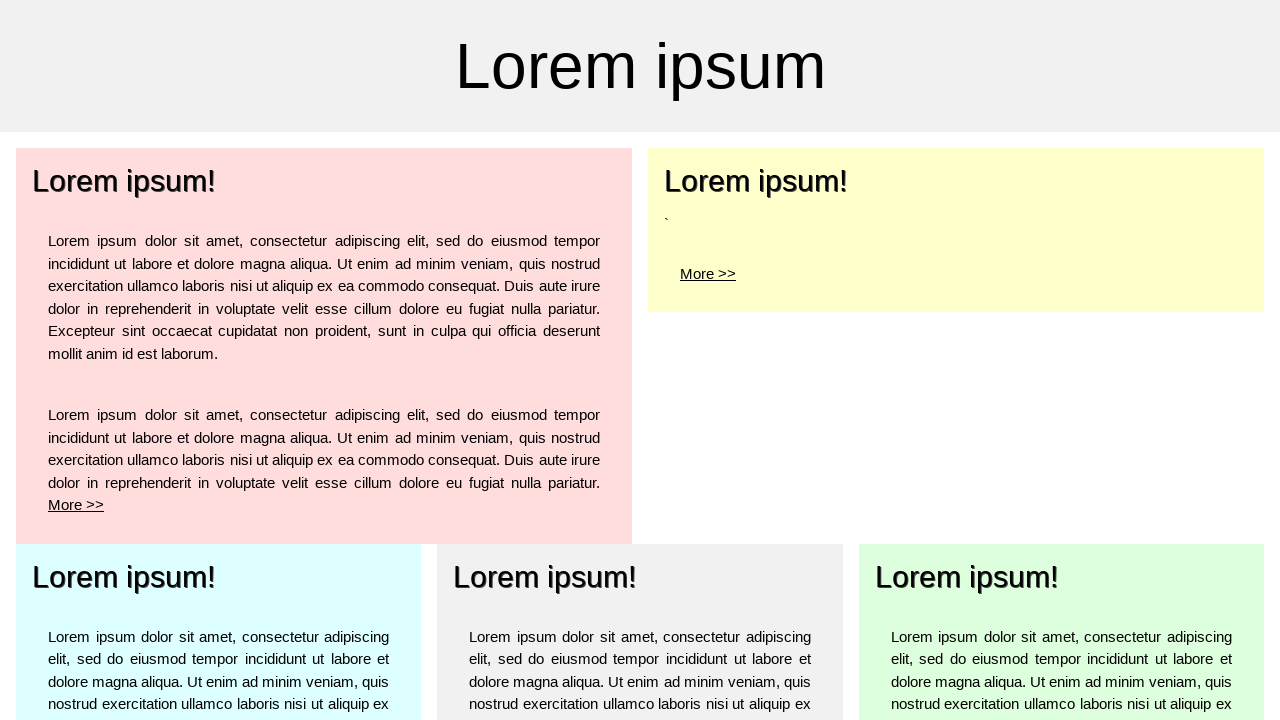

Verified URL returned to original po page
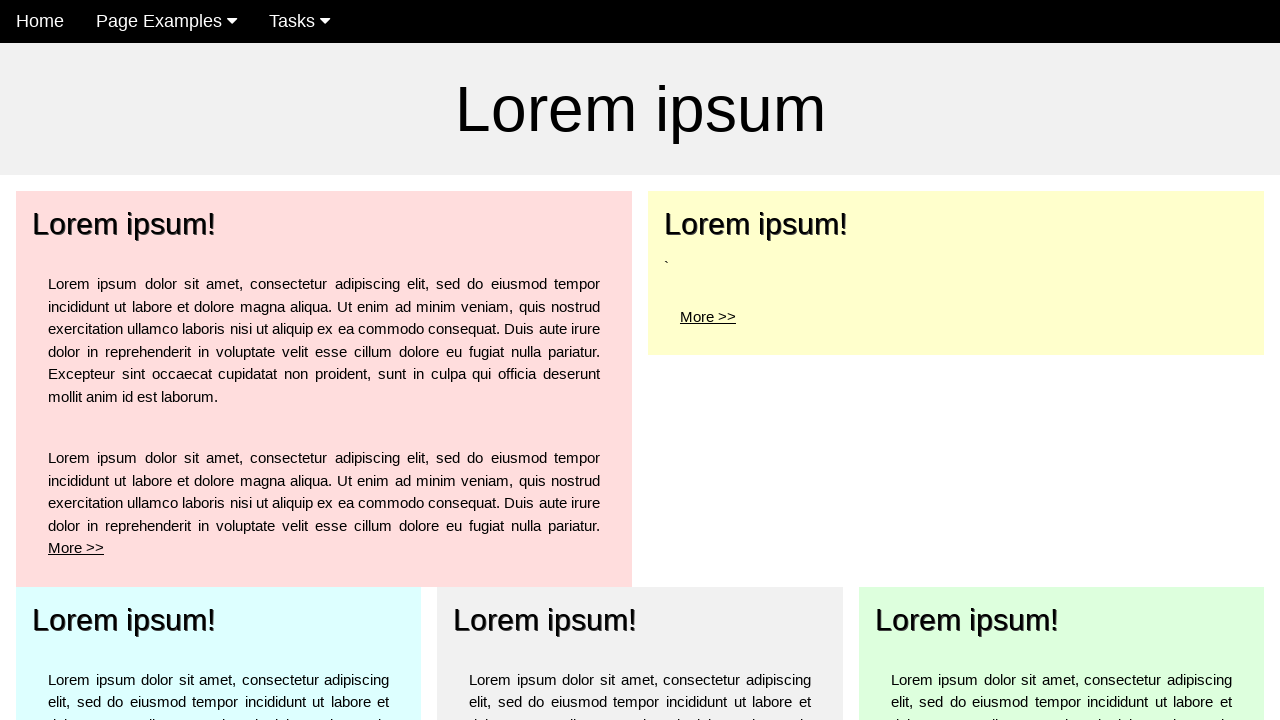

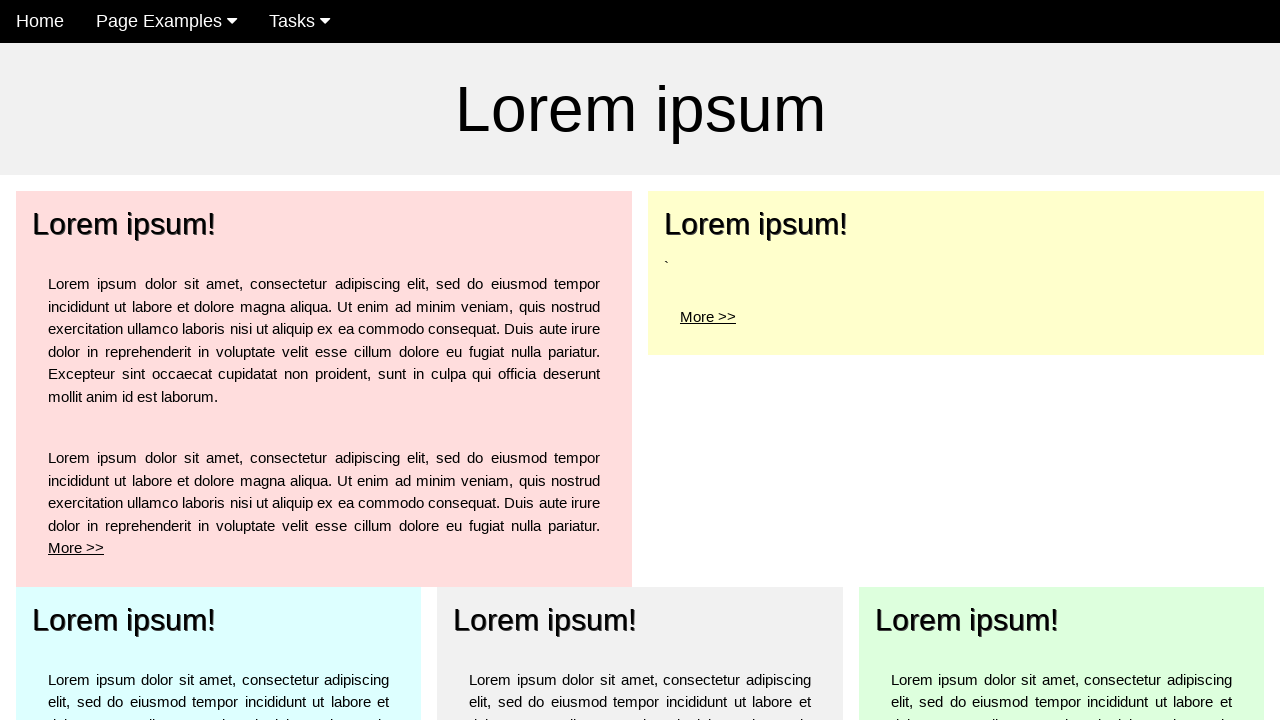